Tests a price range slider by dragging the minimum slider to the right and the maximum slider to the left to adjust the price range

Starting URL: https://www.jqueryscript.net/demo/Price-Range-Slider-jQuery-UI/

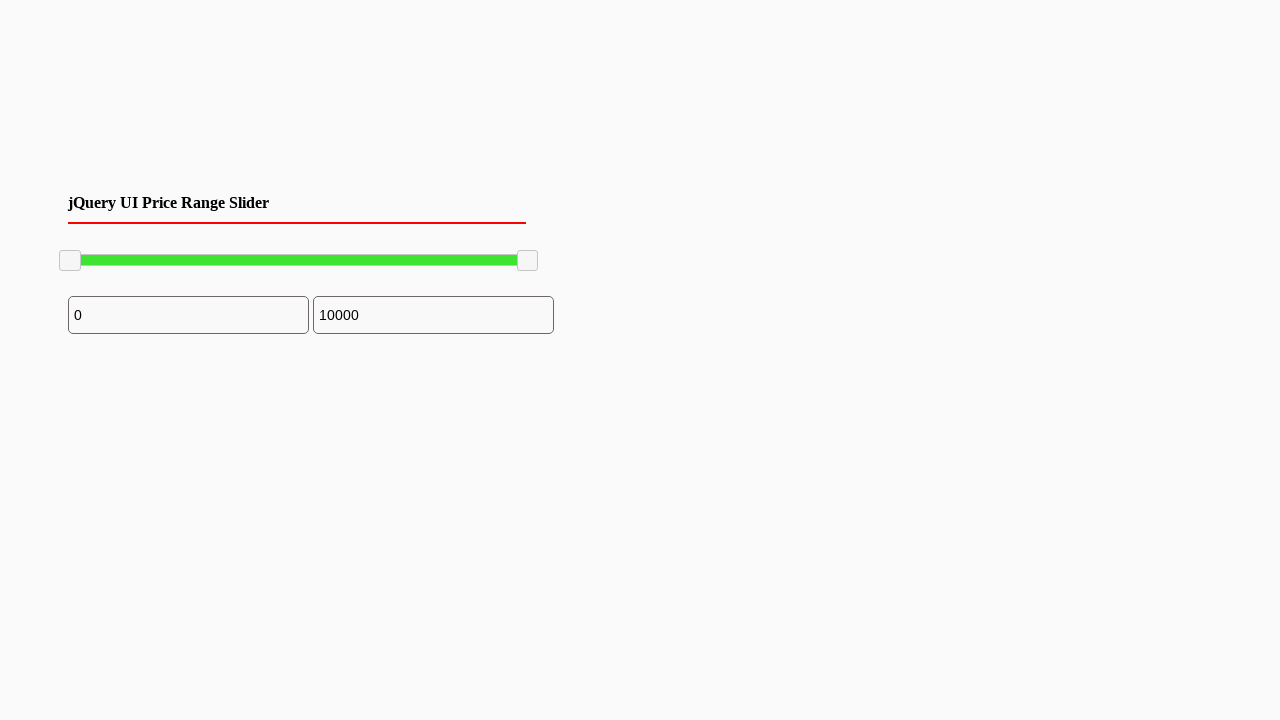

Located the minimum slider handle
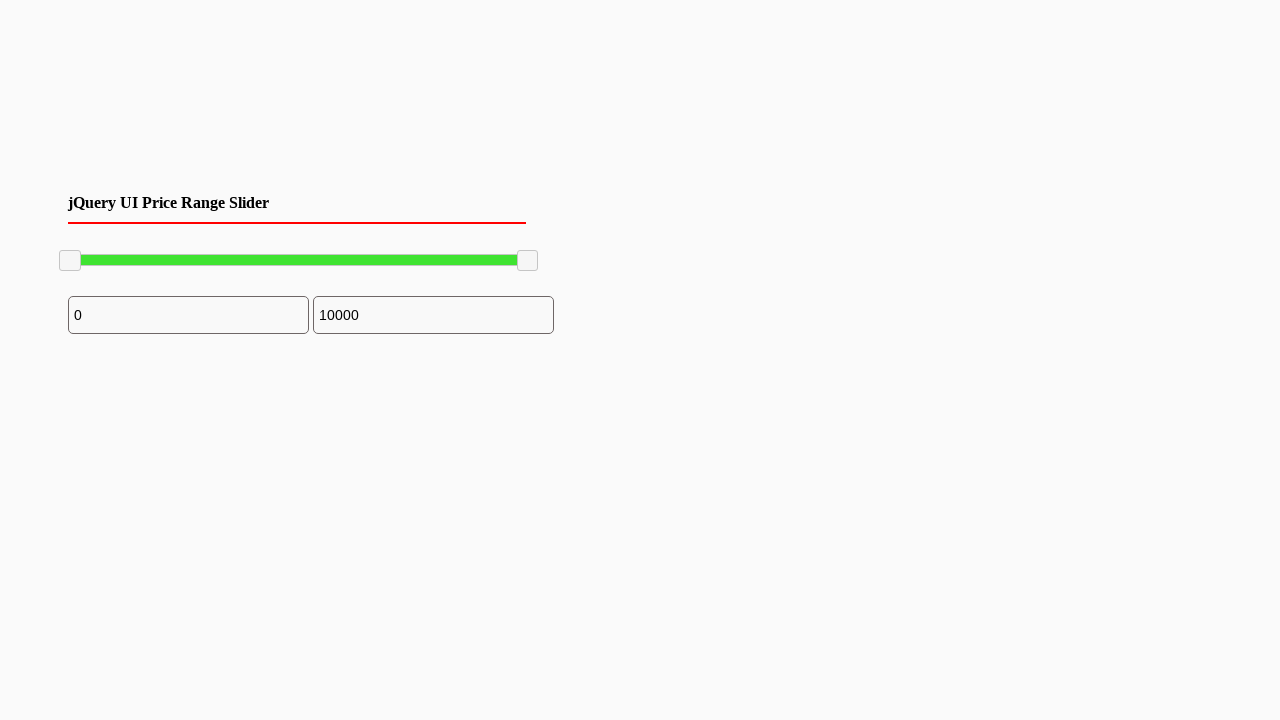

Located the maximum slider handle
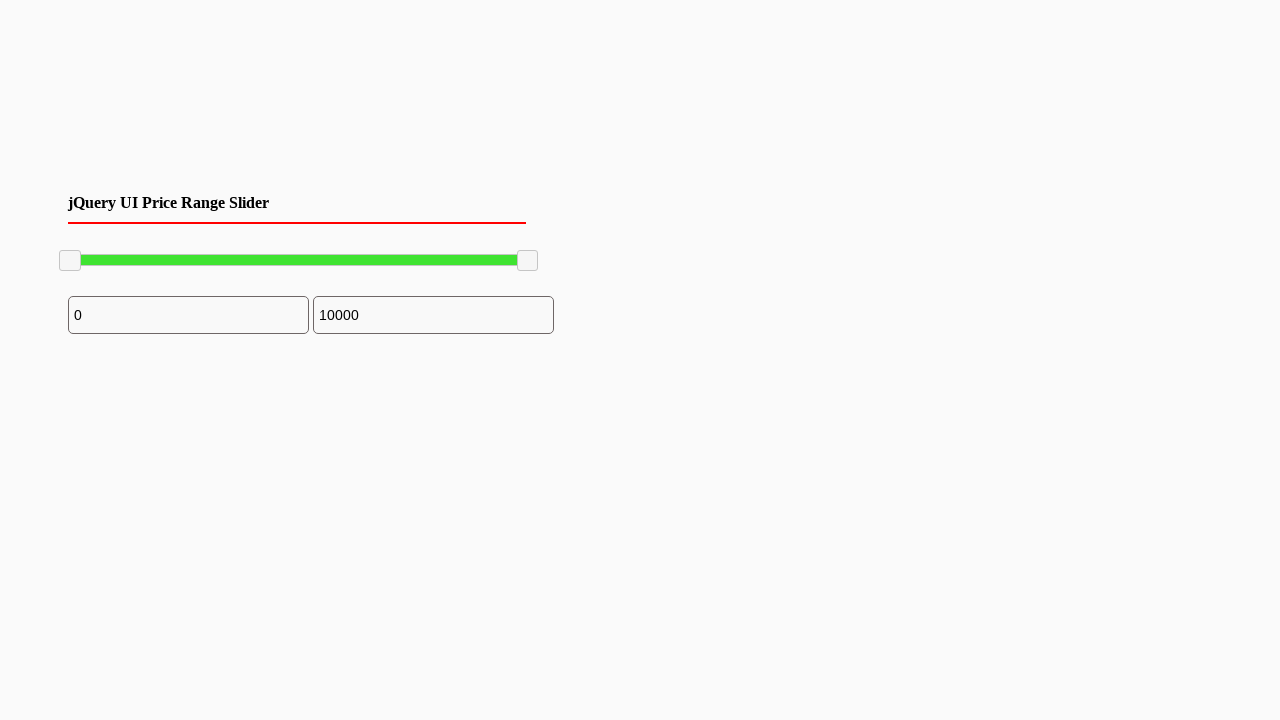

Price range slider loaded and visible
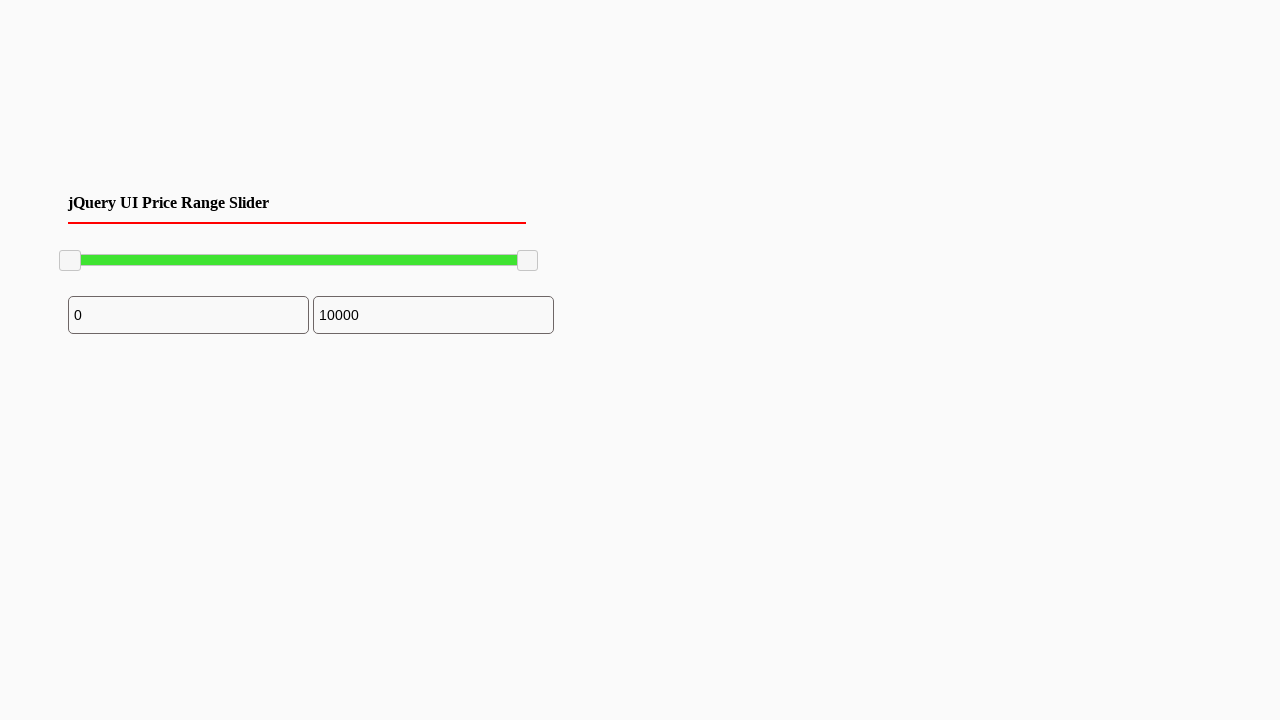

Retrieved minimum slider bounding box
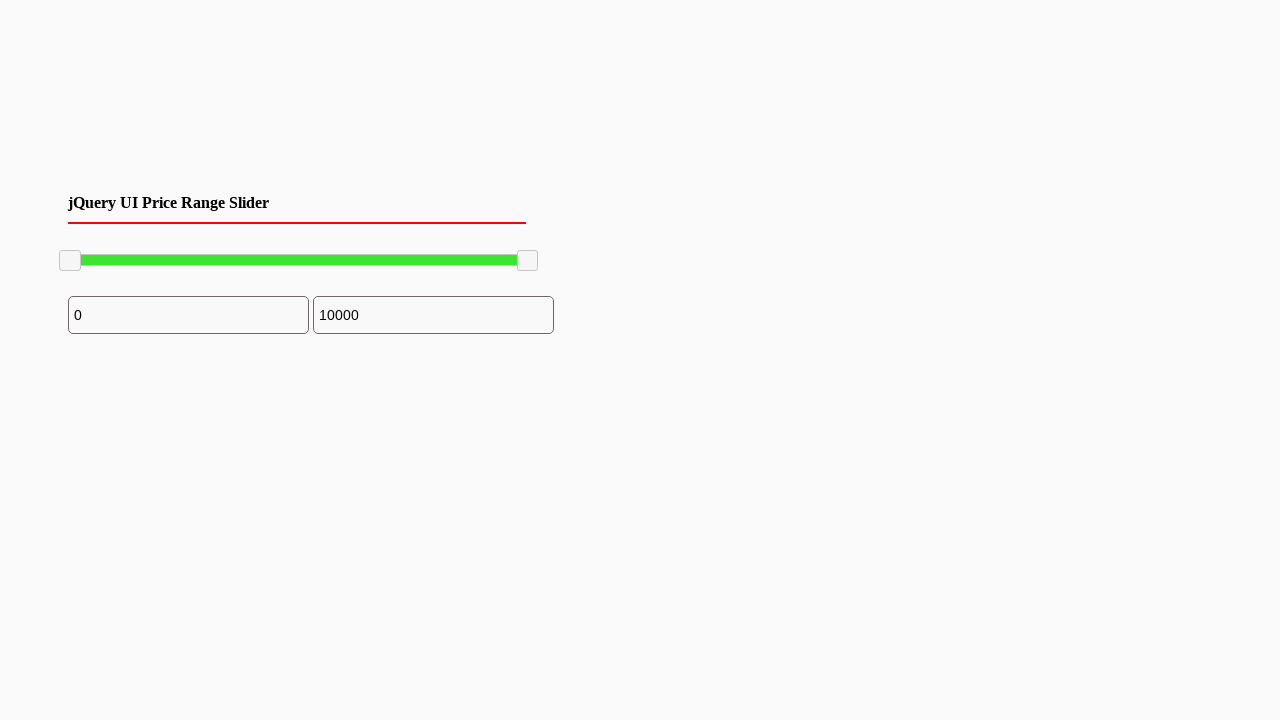

Positioned mouse over minimum slider handle at (70, 261)
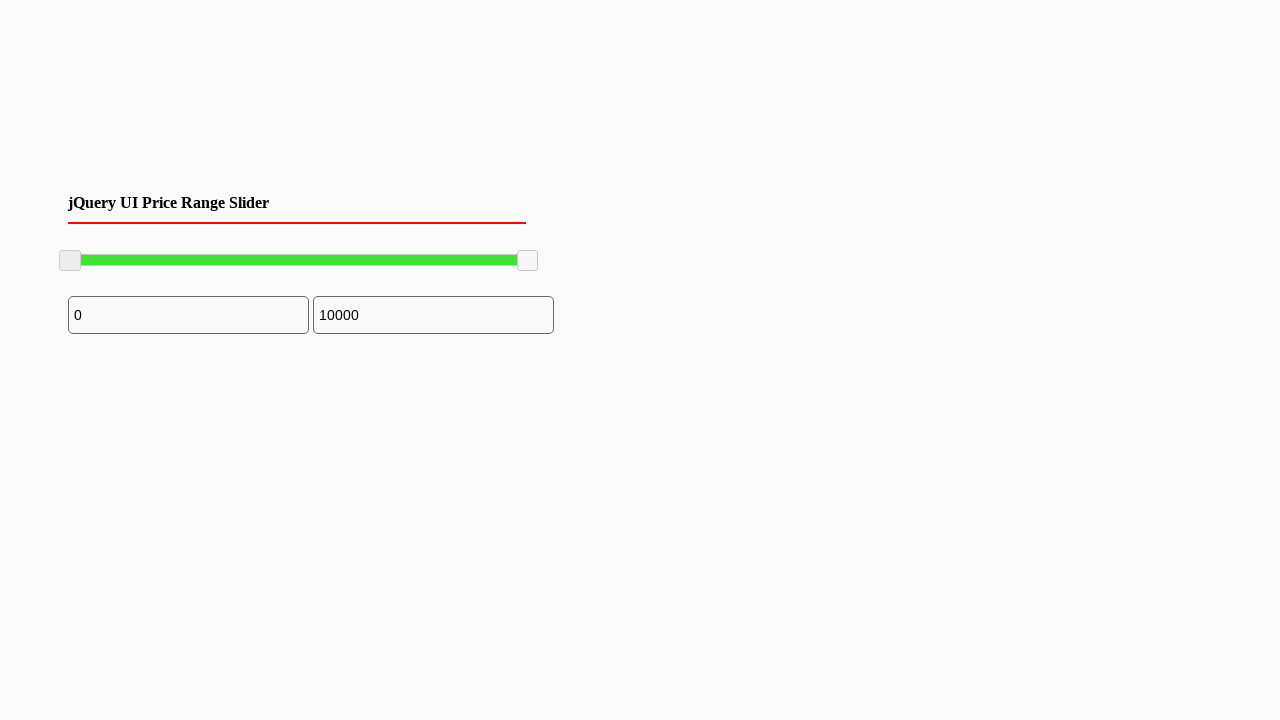

Pressed mouse button down on minimum slider at (70, 261)
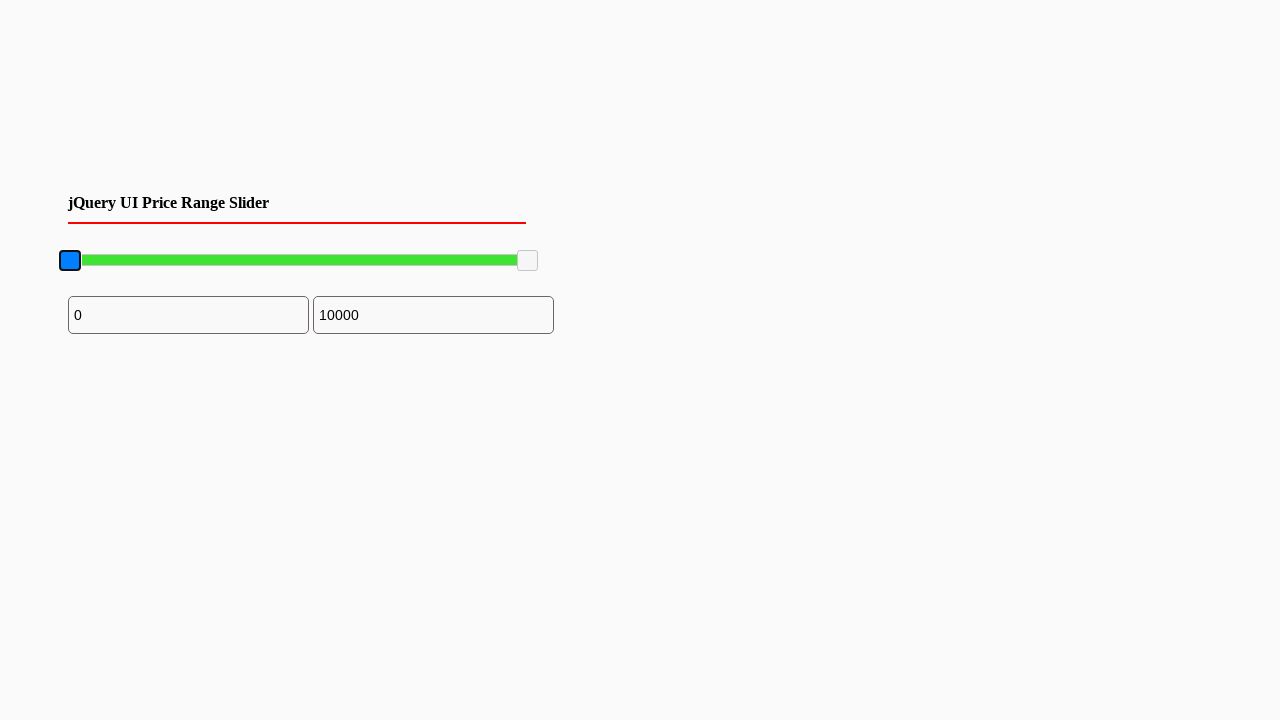

Dragged minimum slider to the right by 100 pixels at (170, 261)
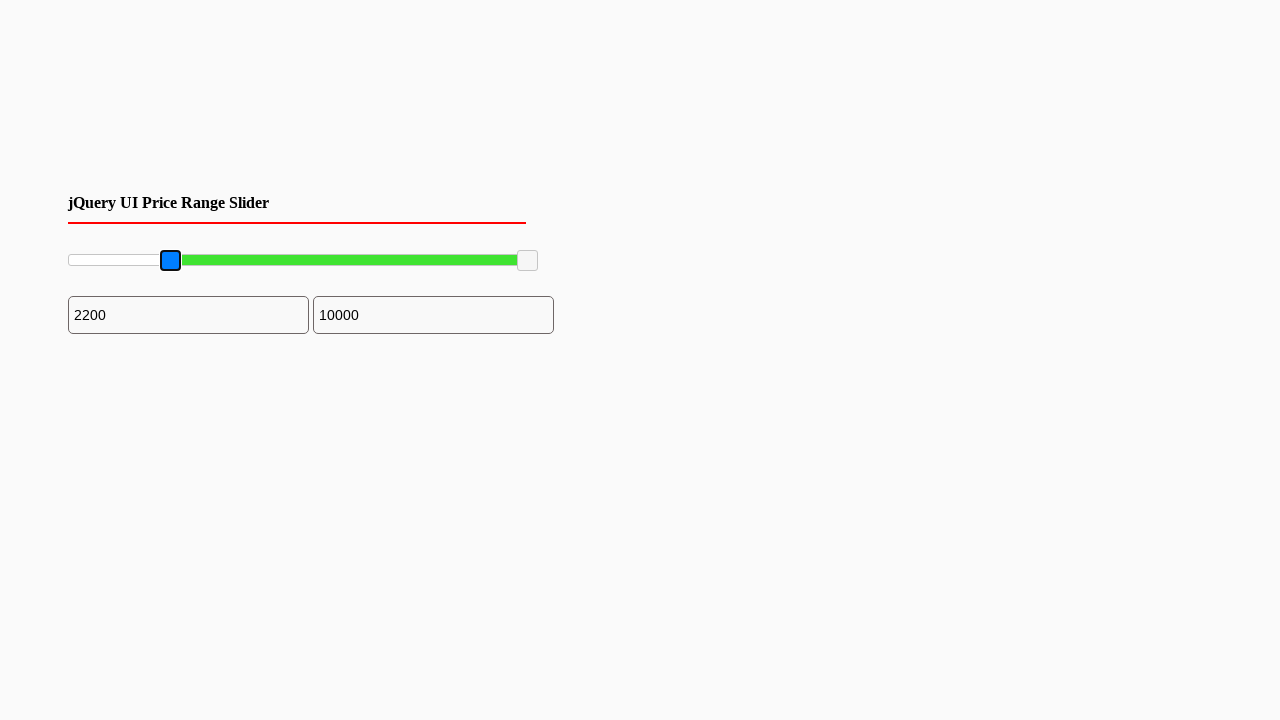

Released mouse button - minimum slider drag completed at (170, 261)
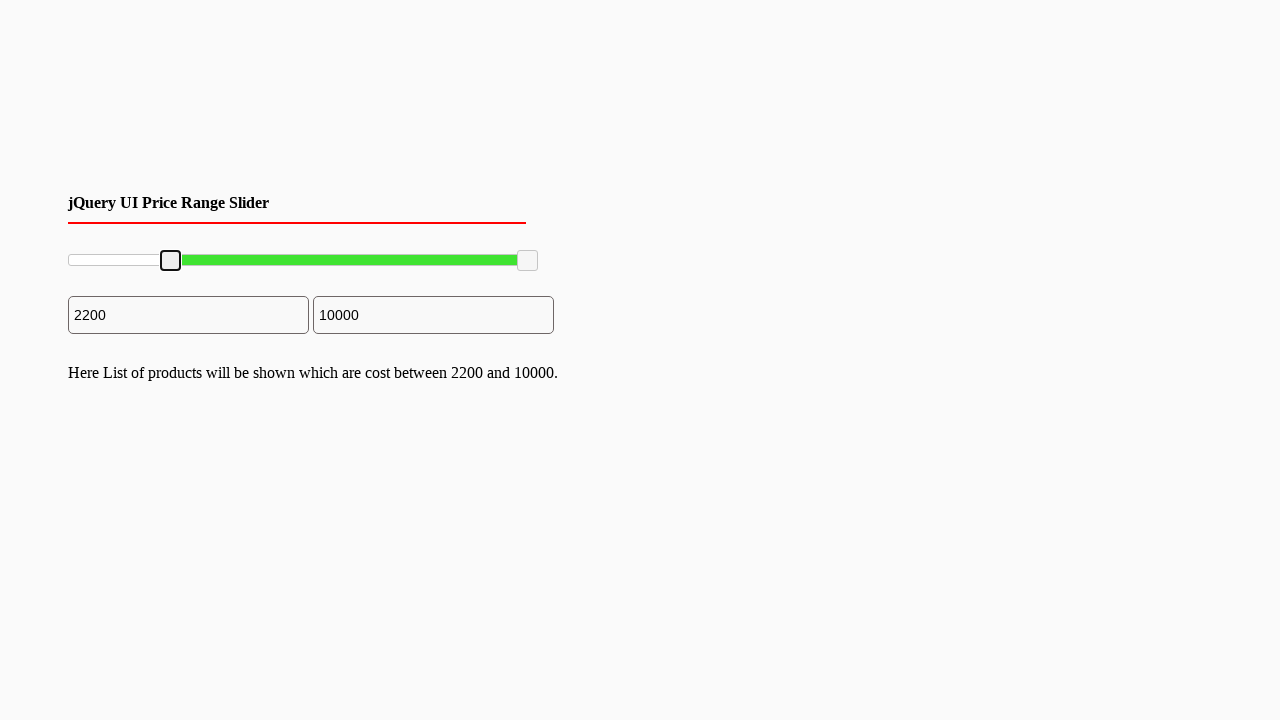

Retrieved maximum slider bounding box
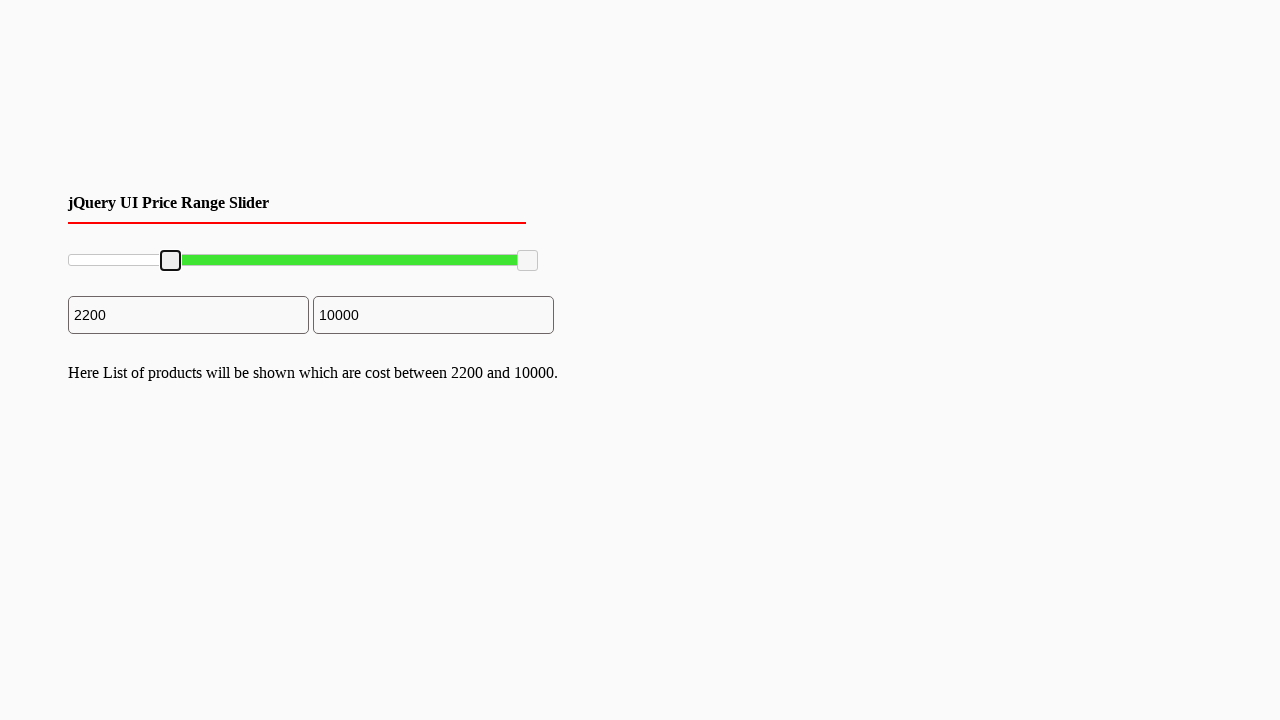

Positioned mouse over maximum slider handle at (528, 261)
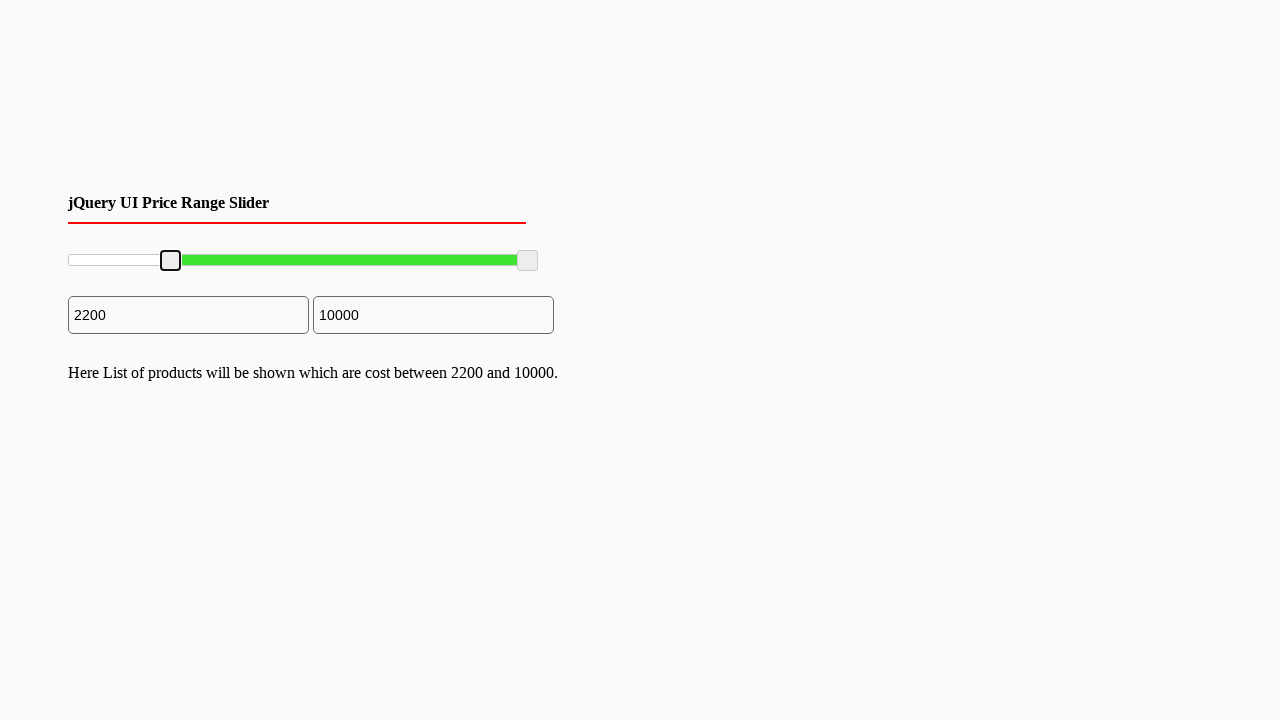

Pressed mouse button down on maximum slider at (528, 261)
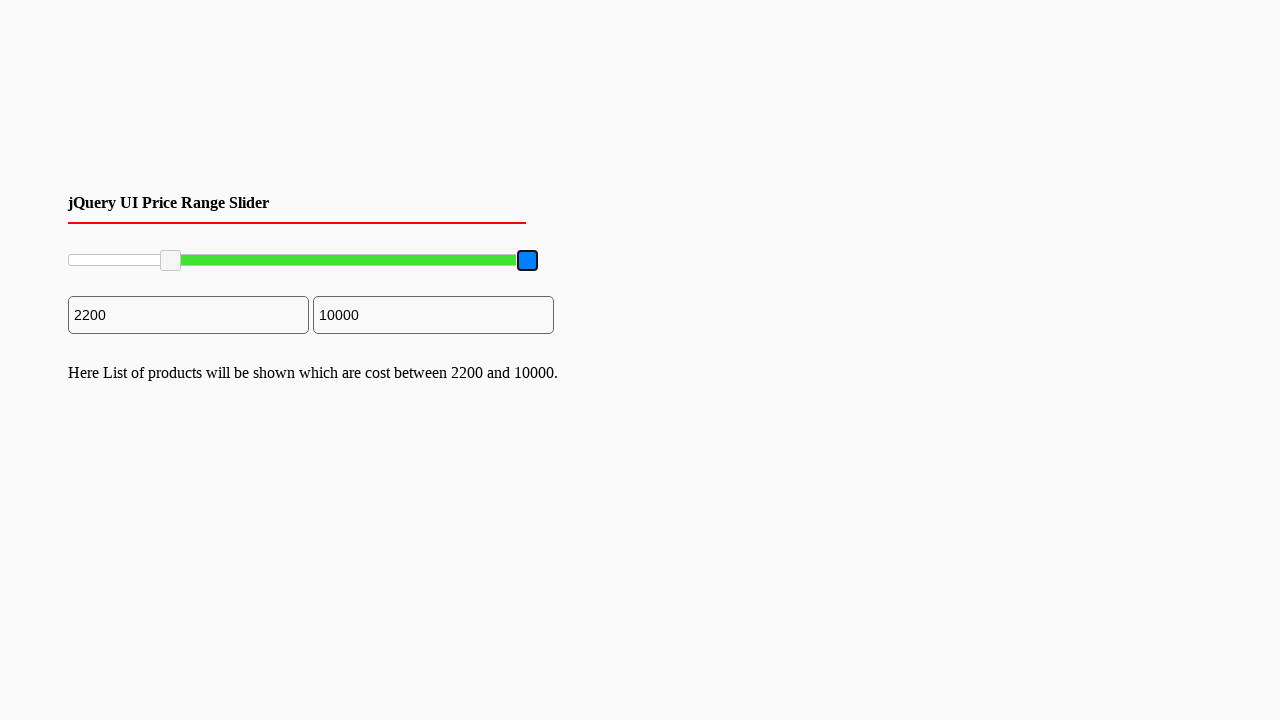

Dragged maximum slider to the left by 150 pixels at (378, 261)
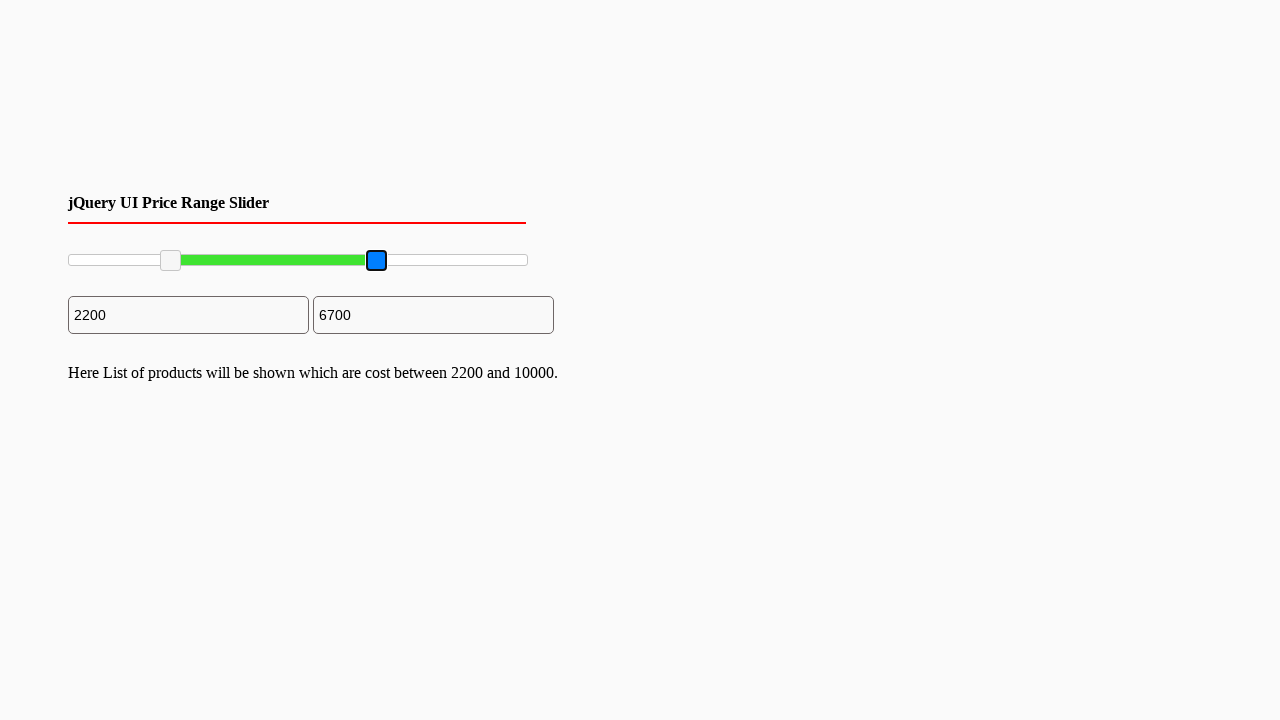

Released mouse button - maximum slider drag completed at (378, 261)
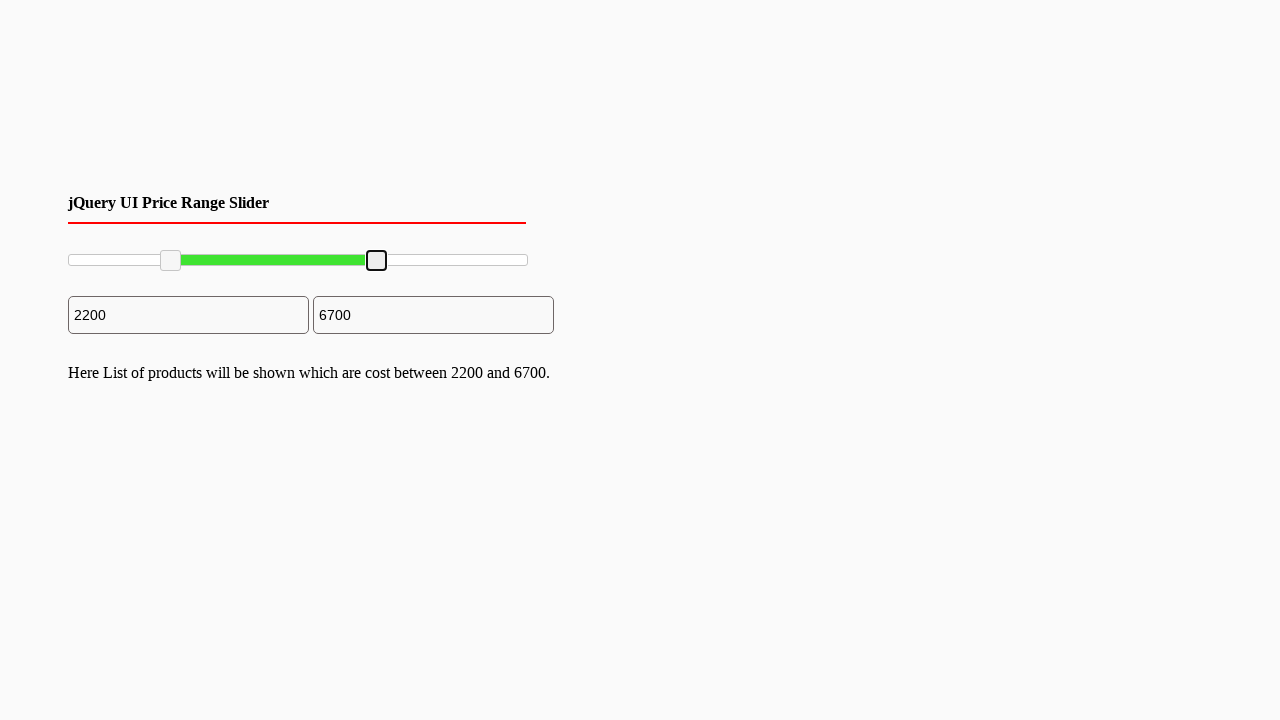

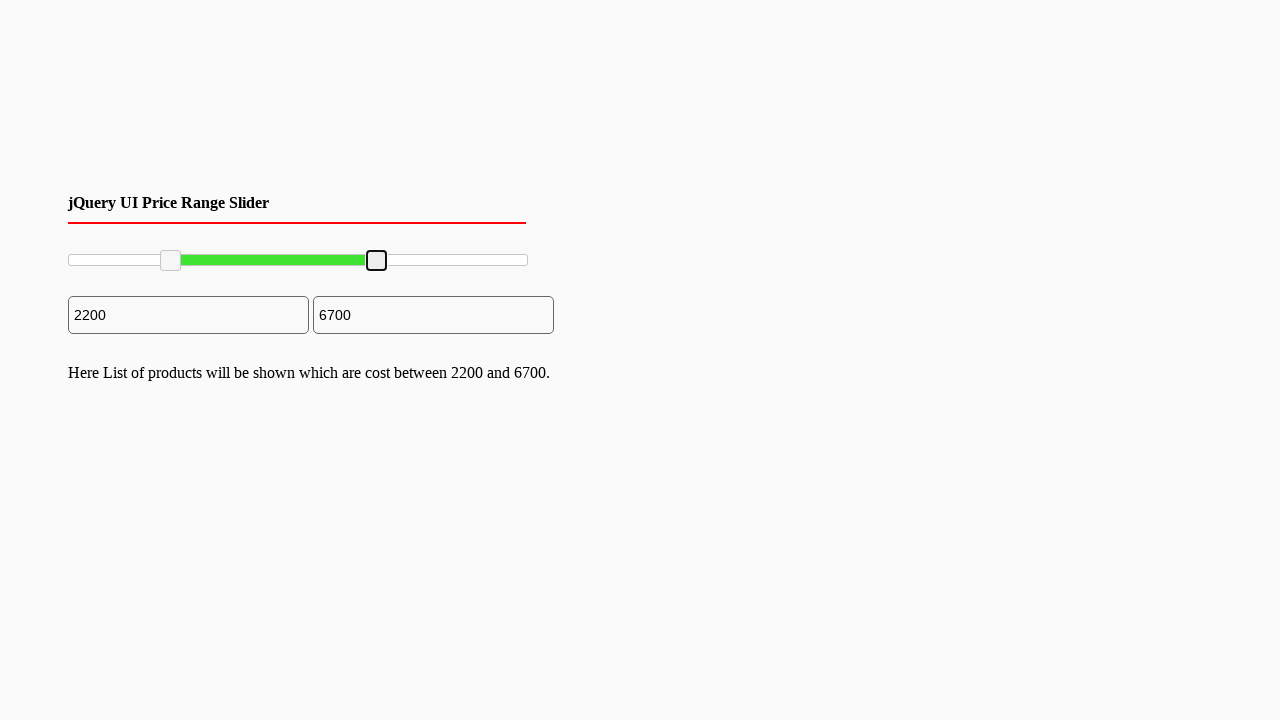